Tests a math puzzle form by extracting a hidden value from an element's attribute, calculating a result using logarithm and sine functions, filling the answer, selecting checkbox and radio options, and submitting the form.

Starting URL: http://suninjuly.github.io/get_attribute.html

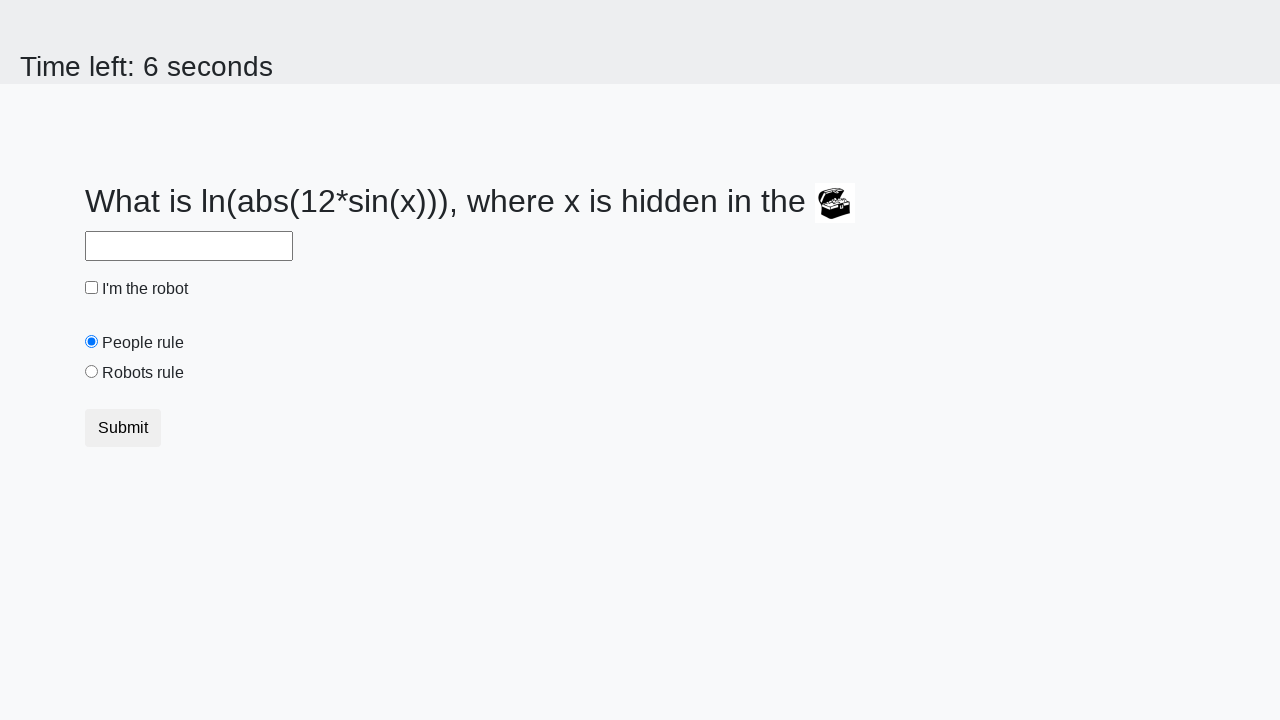

Located treasure element
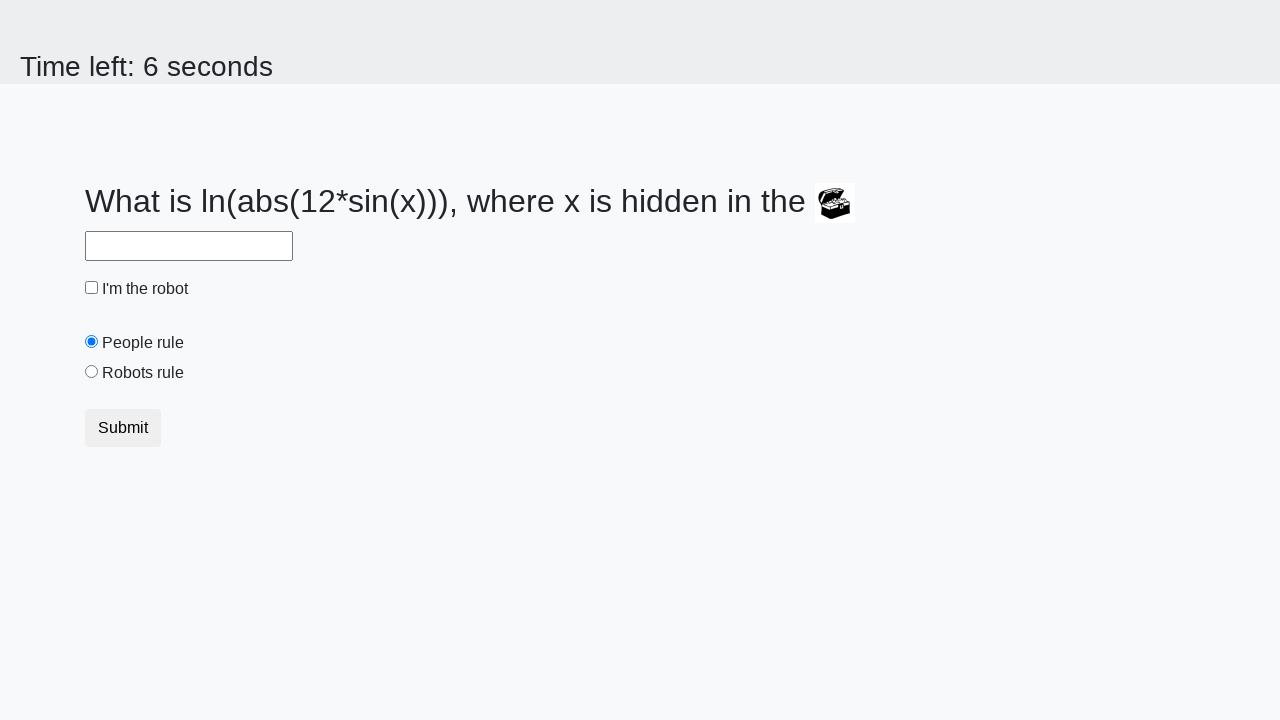

Extracted hidden value from treasure element's valuex attribute
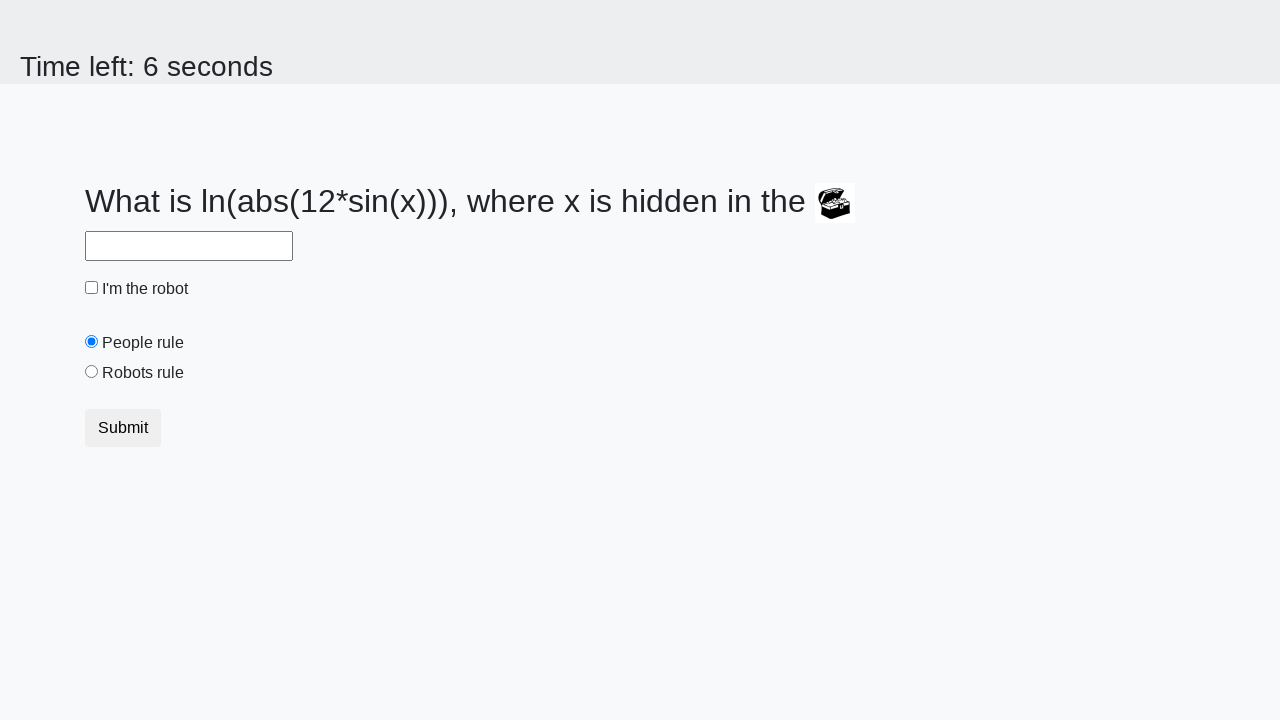

Calculated answer using logarithm and sine functions: 0.15311828583998927
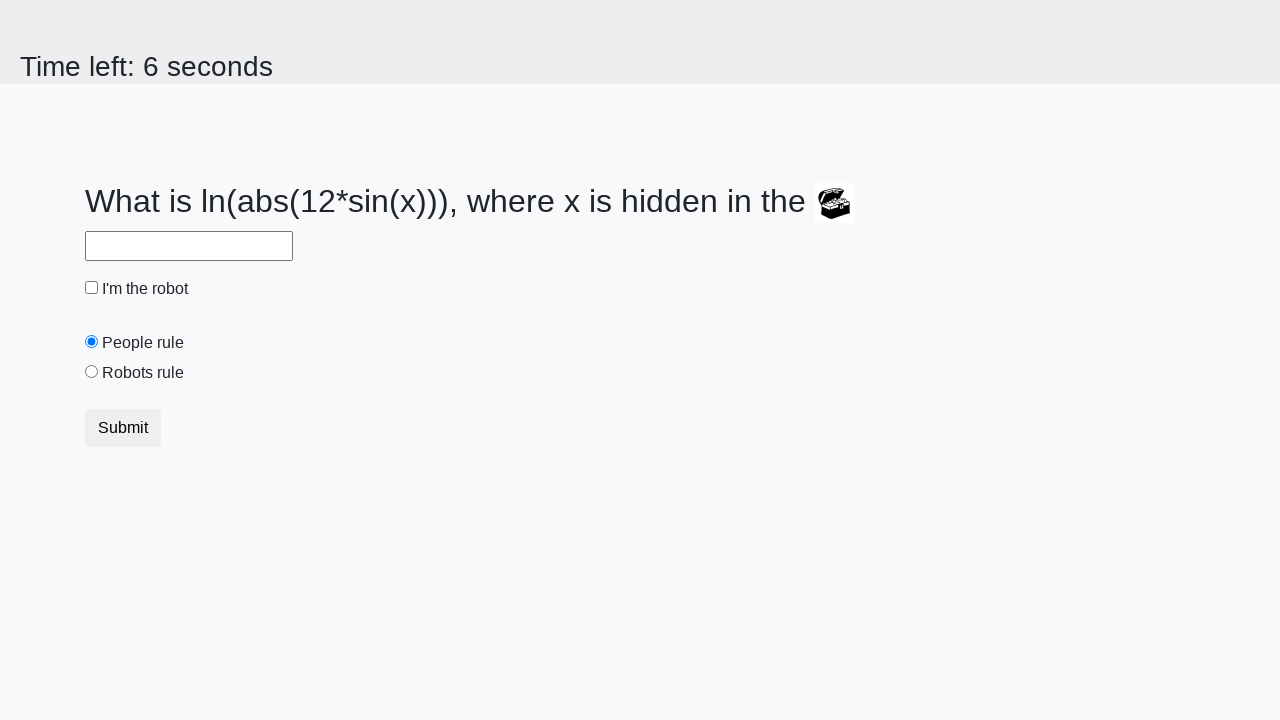

Filled input field with calculated answer on input
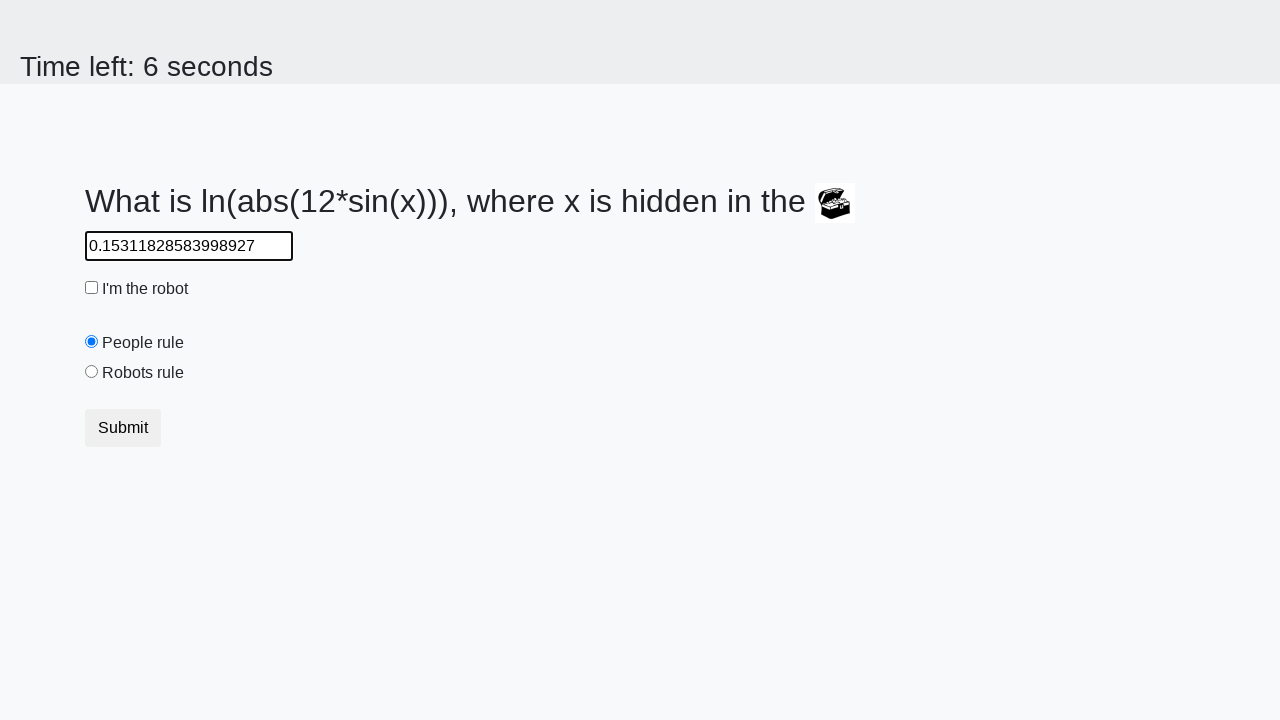

Checked the robot checkbox at (92, 288) on #robotCheckbox
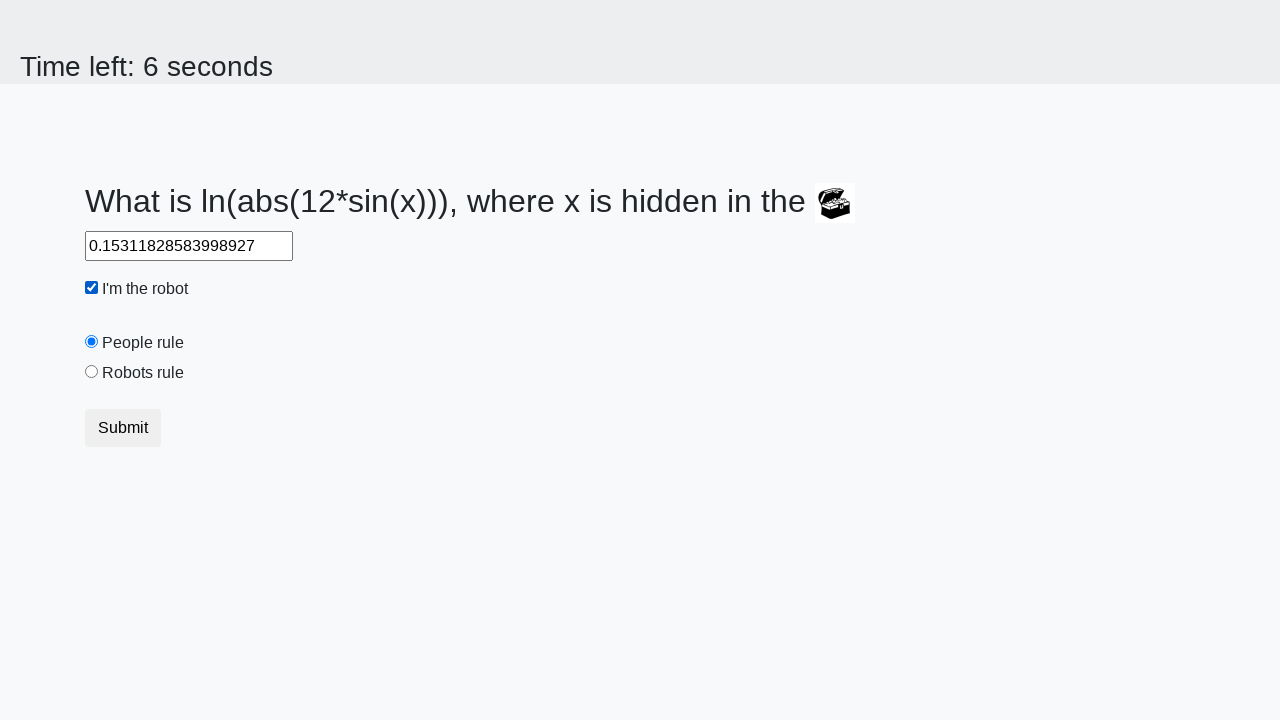

Selected the robots radio button at (92, 372) on [value='robots']
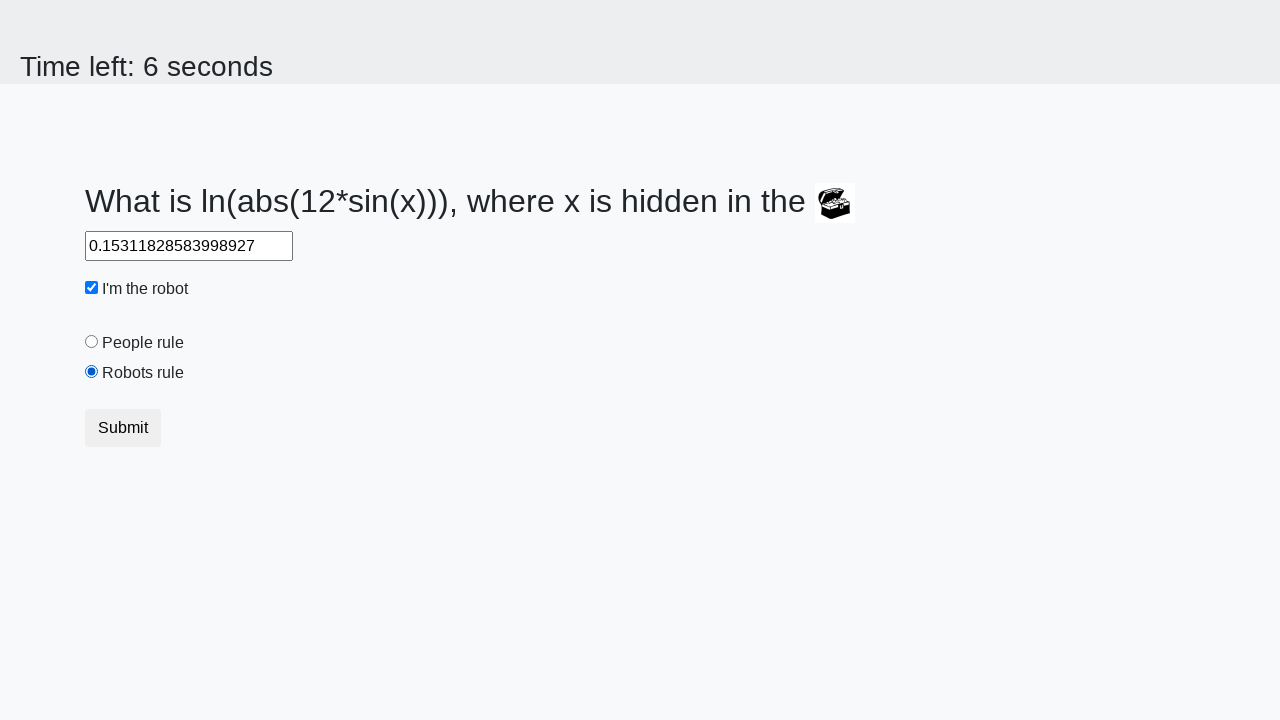

Clicked the submit button to complete the puzzle at (123, 428) on button.btn
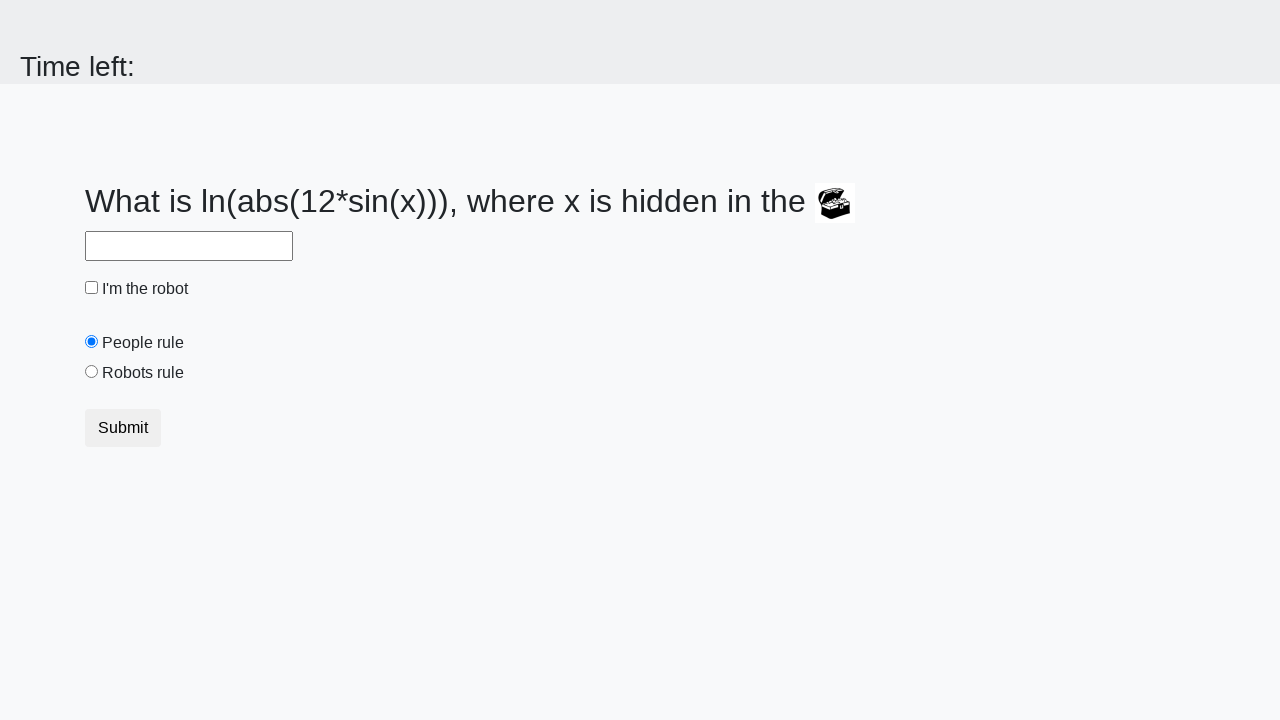

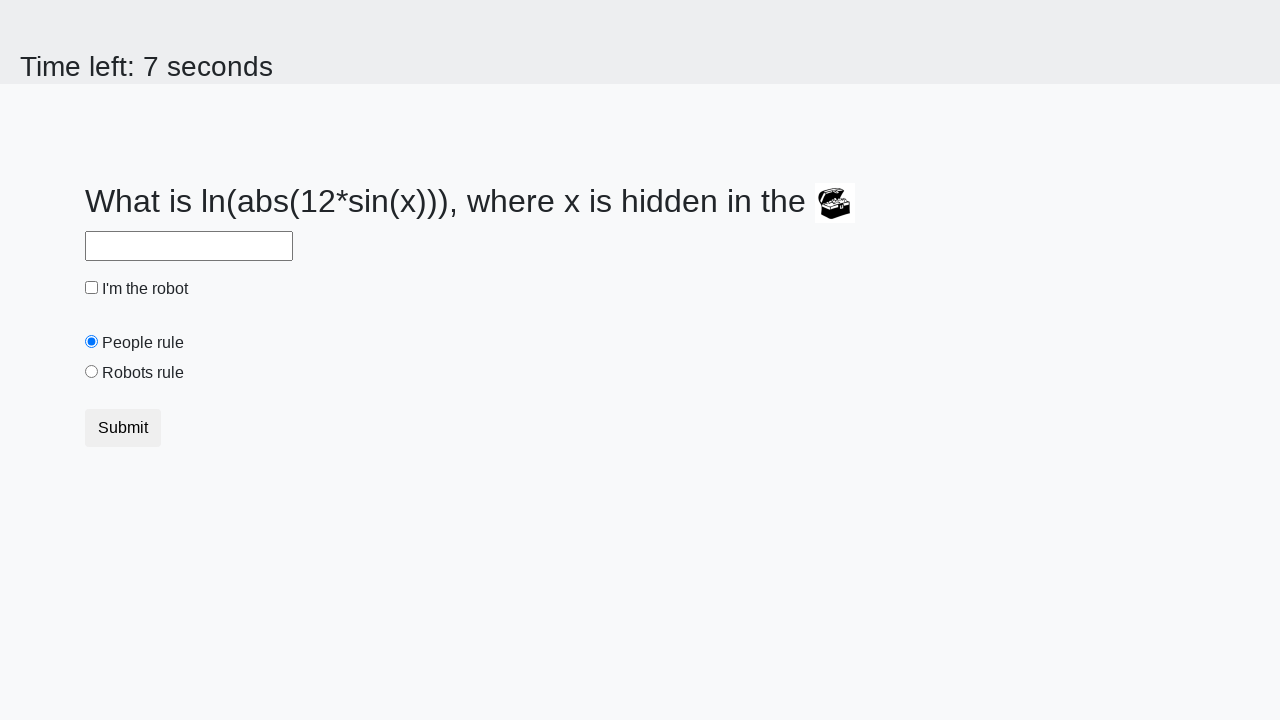